Tests the Ubuntu homepage by navigating to it and verifying the page title contains "Ubuntu"

Starting URL: http://www.ubuntu.com

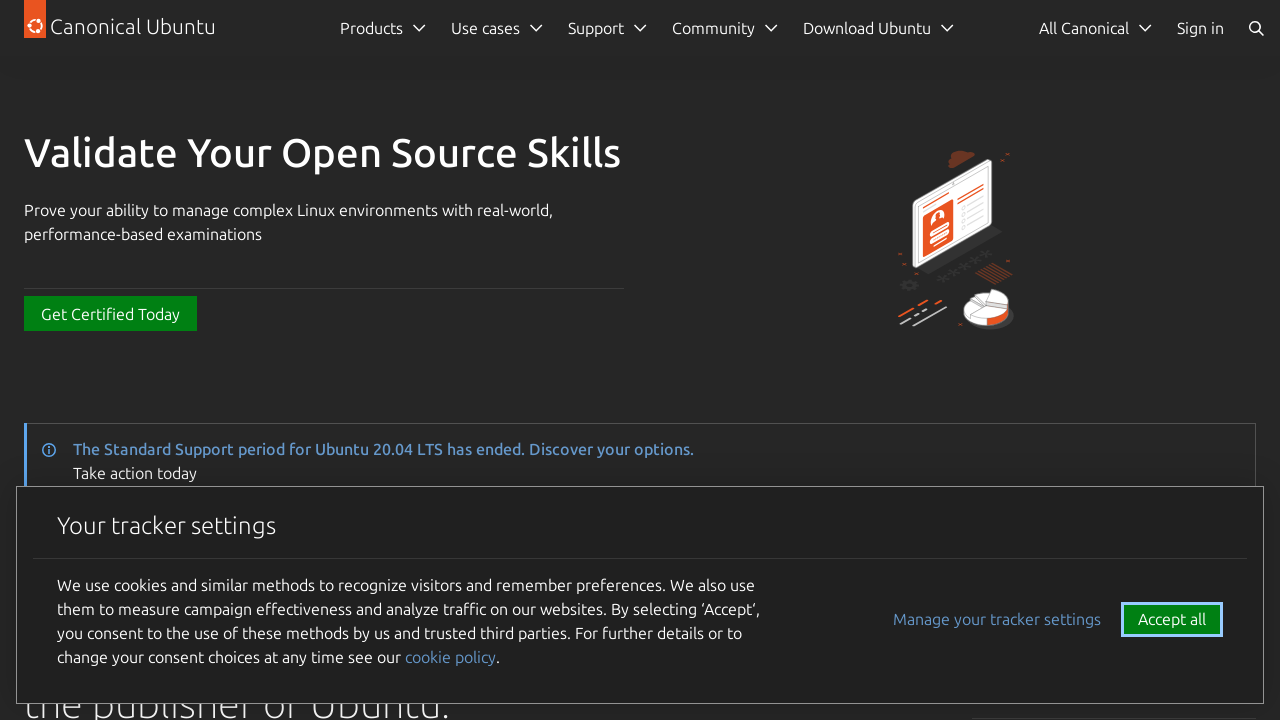

Navigated to Ubuntu homepage at http://www.ubuntu.com
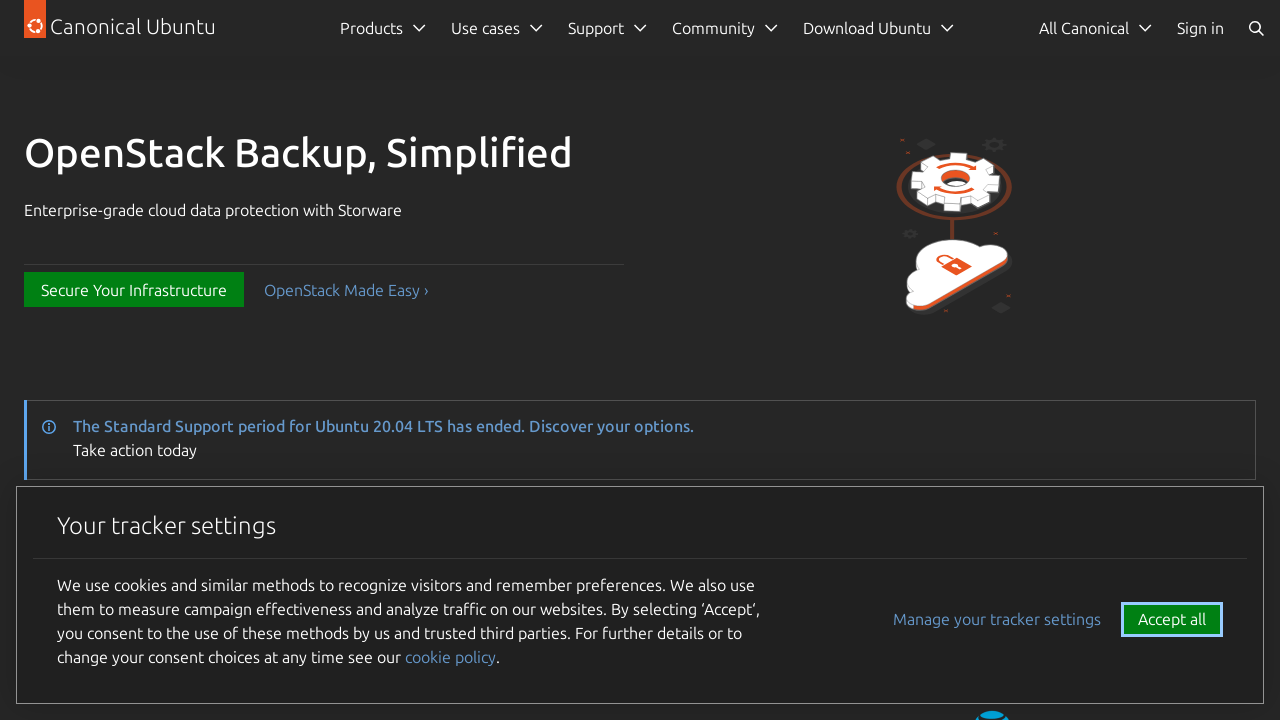

Page loaded with domcontentloaded state
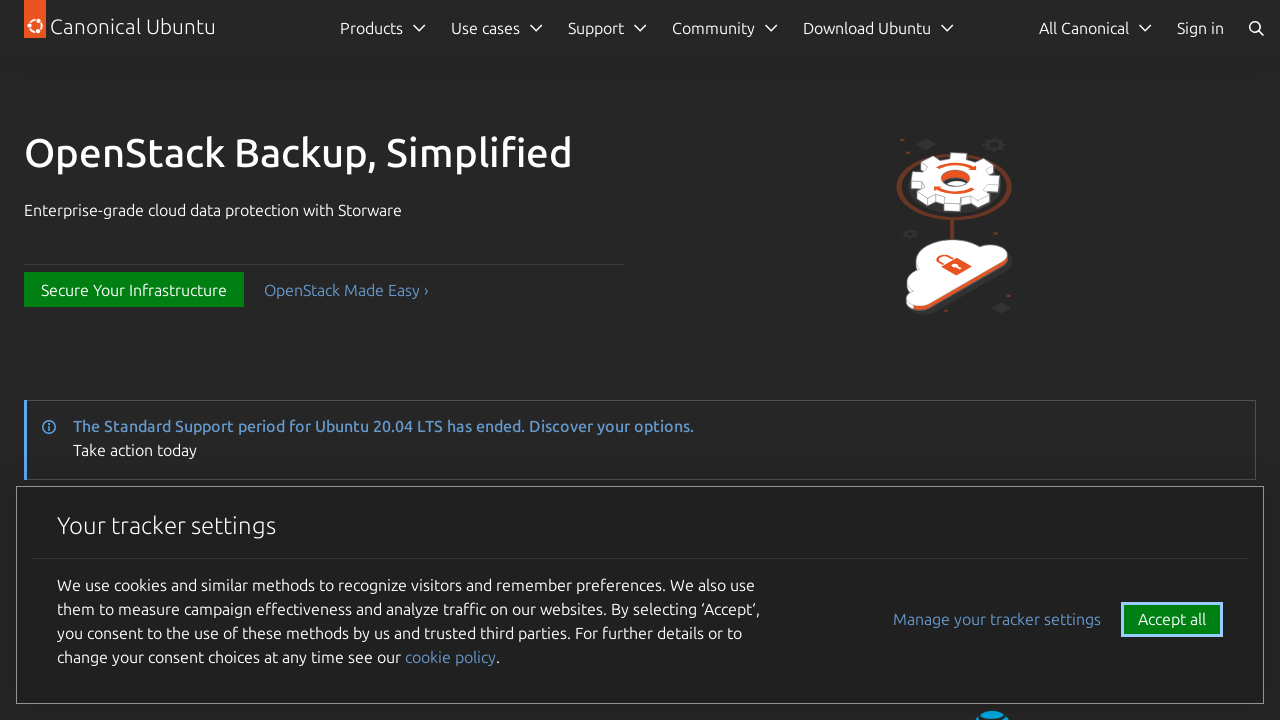

Verified page title contains 'Ubuntu'
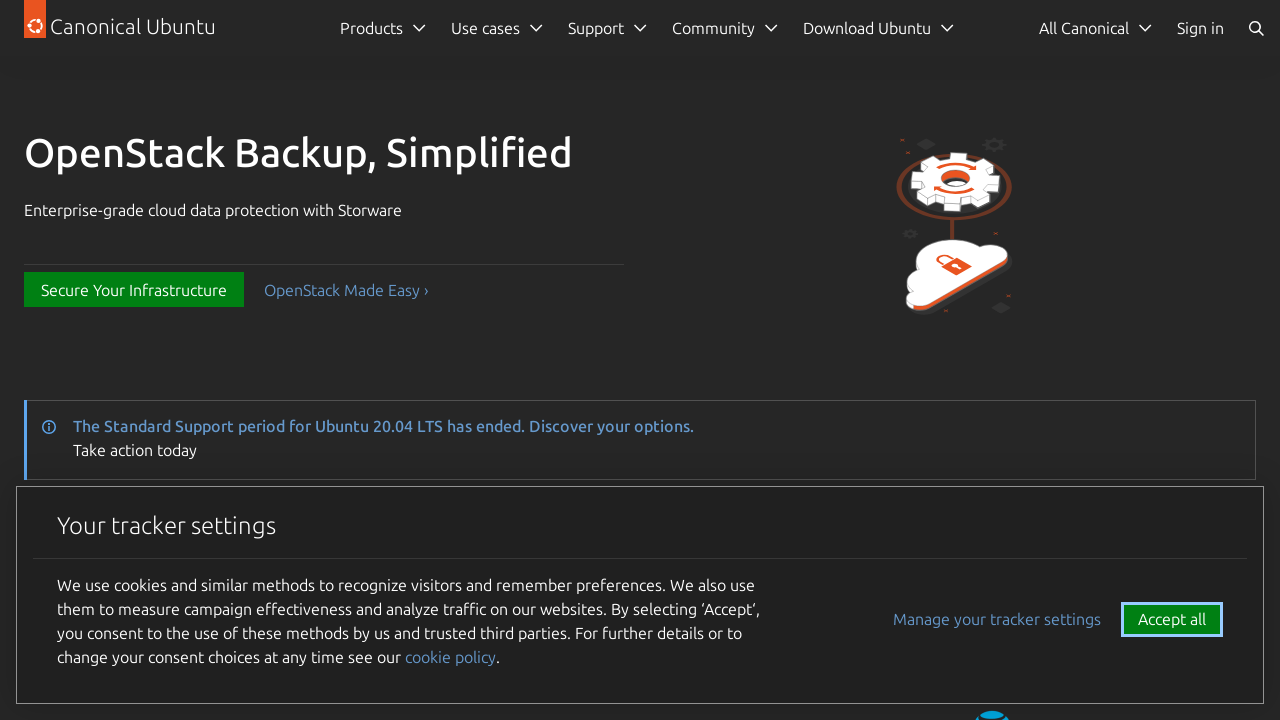

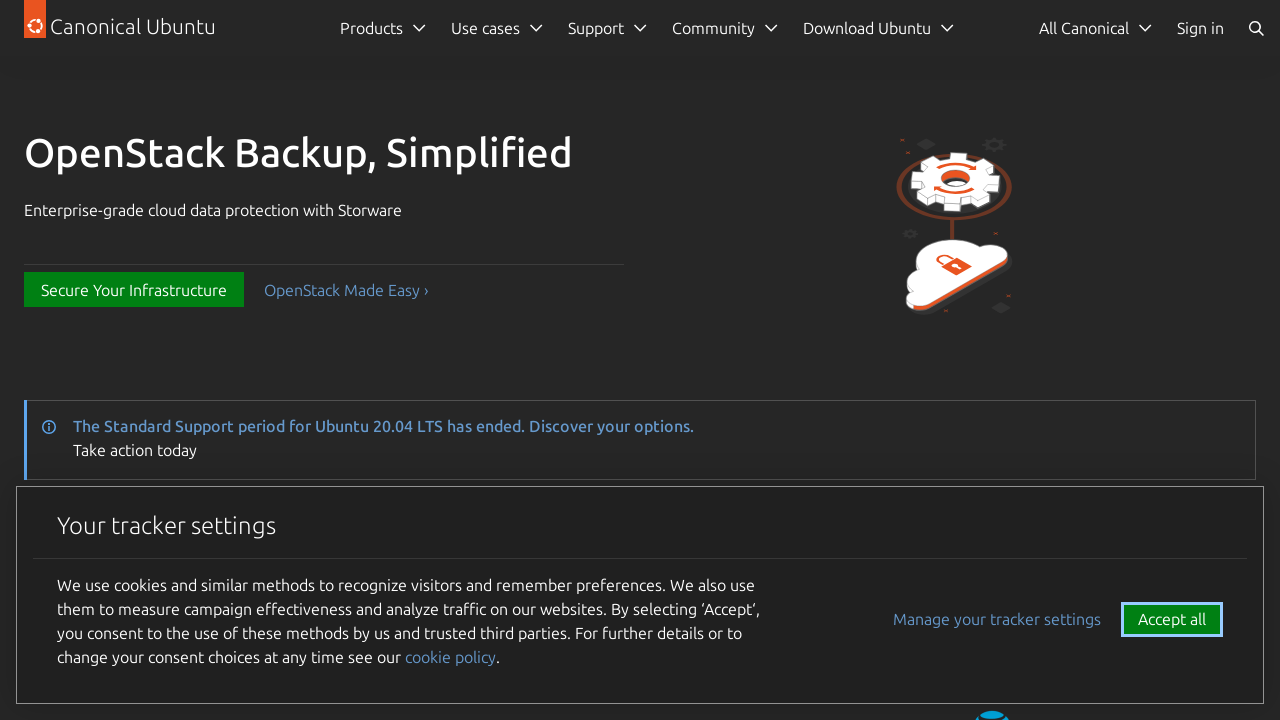